Tests file chooser functionality by navigating to a file upload demo page, clicking on the file input element to trigger the file chooser dialog, and retrieving the page title.

Starting URL: https://davidwalsh.name/demo/multiple-file-upload.php

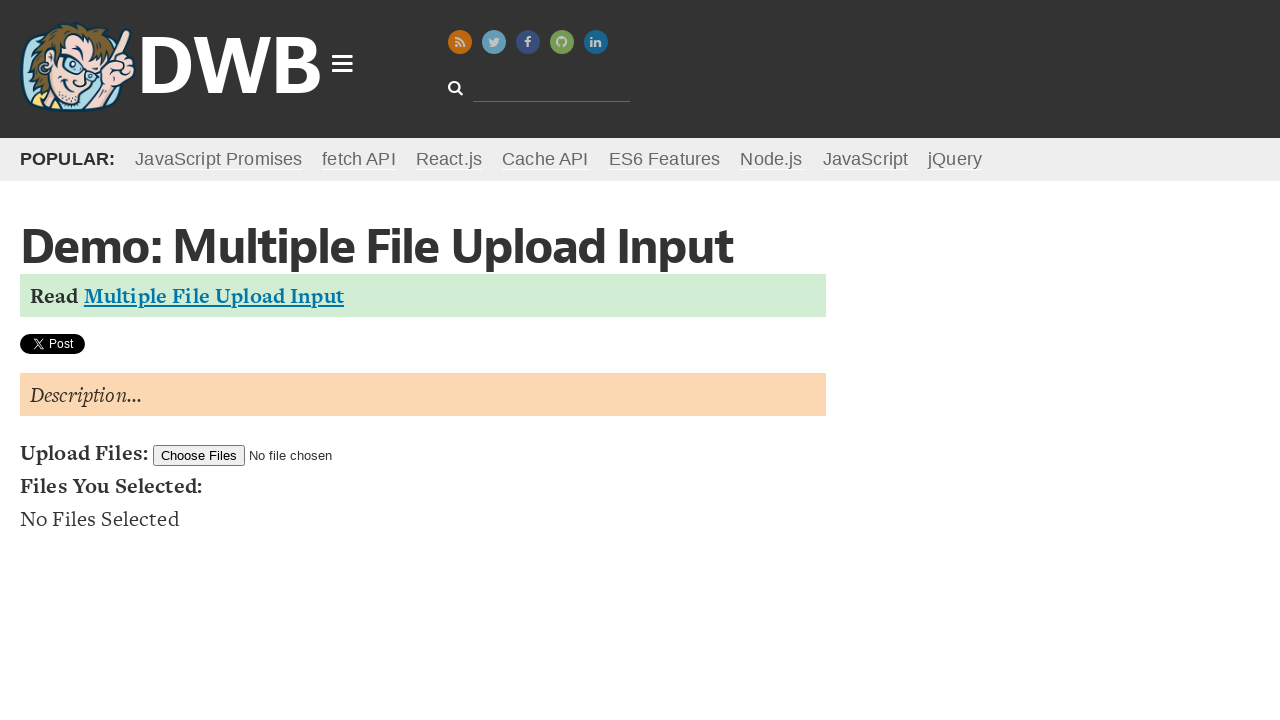

Navigated to file upload demo page
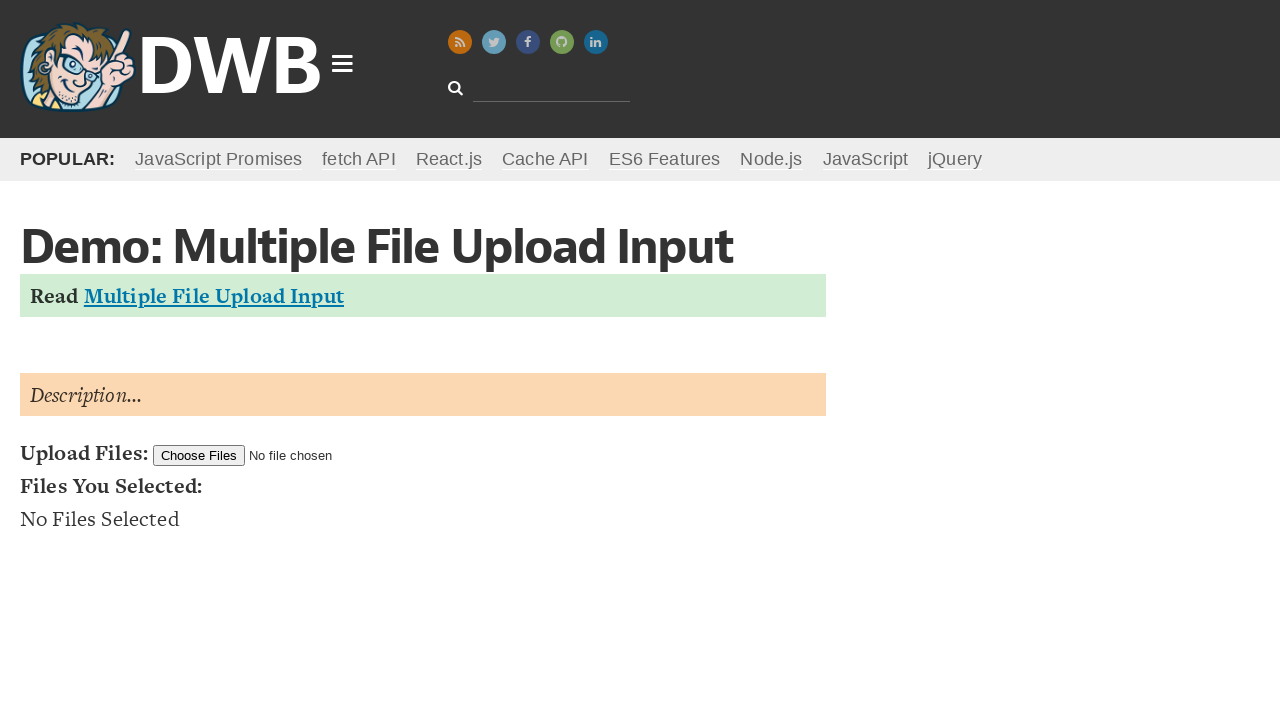

Clicked file input element to trigger file chooser dialog at (272, 455) on #filesToUpload
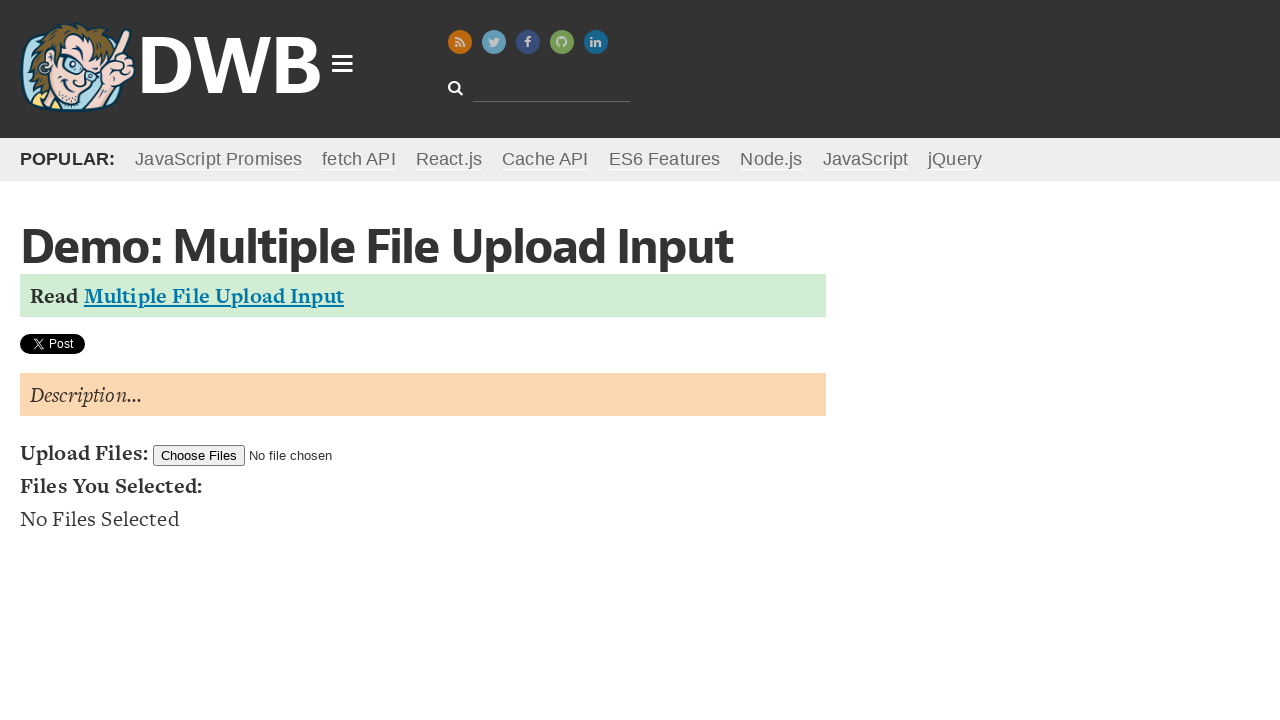

File chooser dialog object retrieved
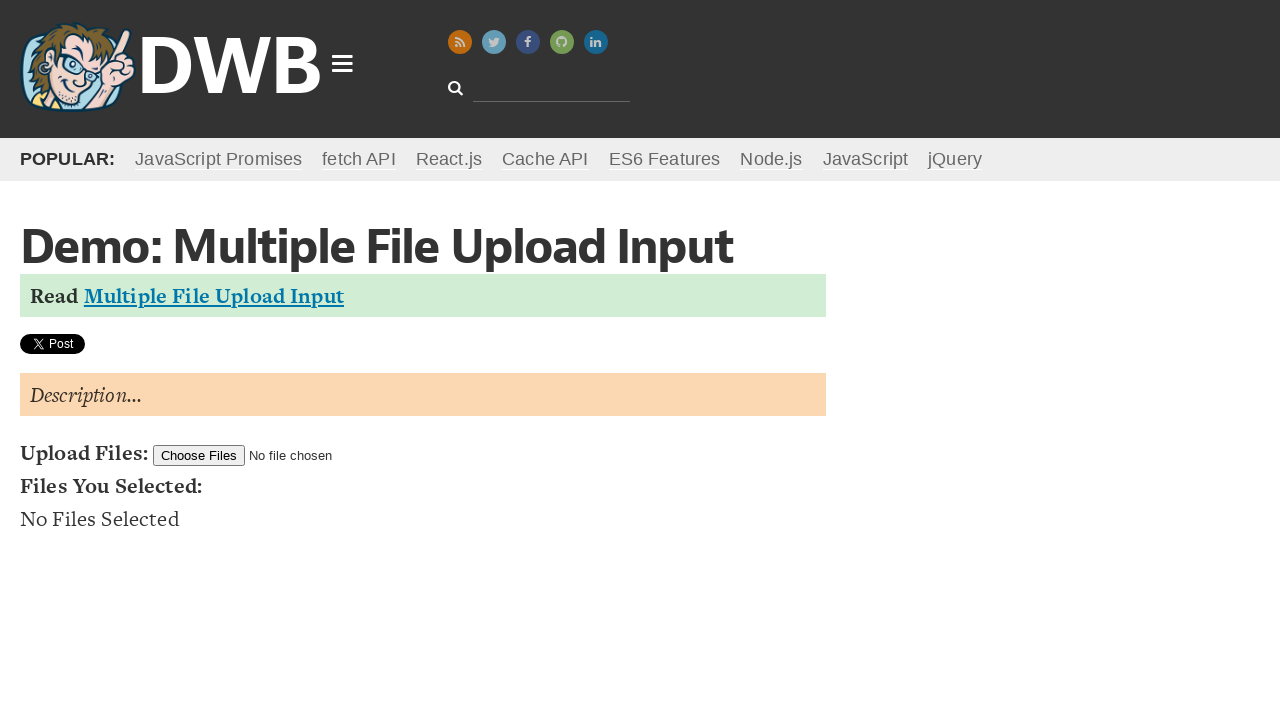

Retrieved page title: Multiple File Upload Input Example
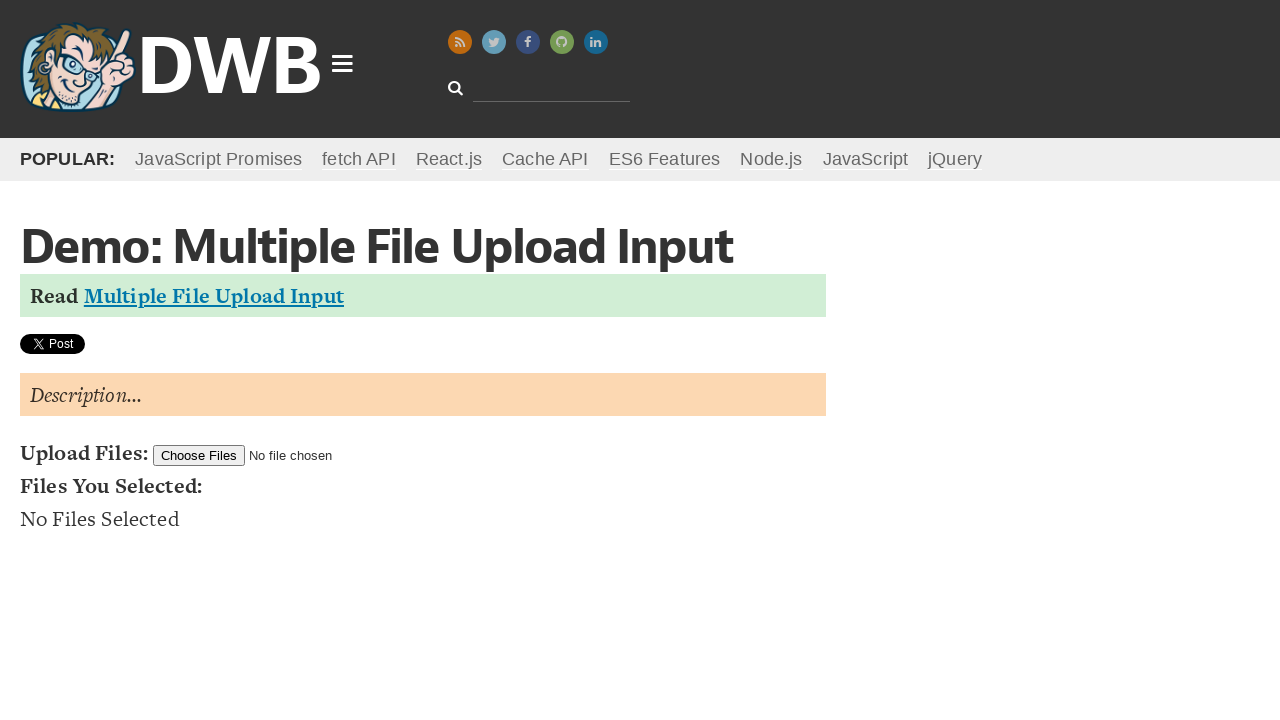

Printed page title to console: Multiple File Upload Input Example
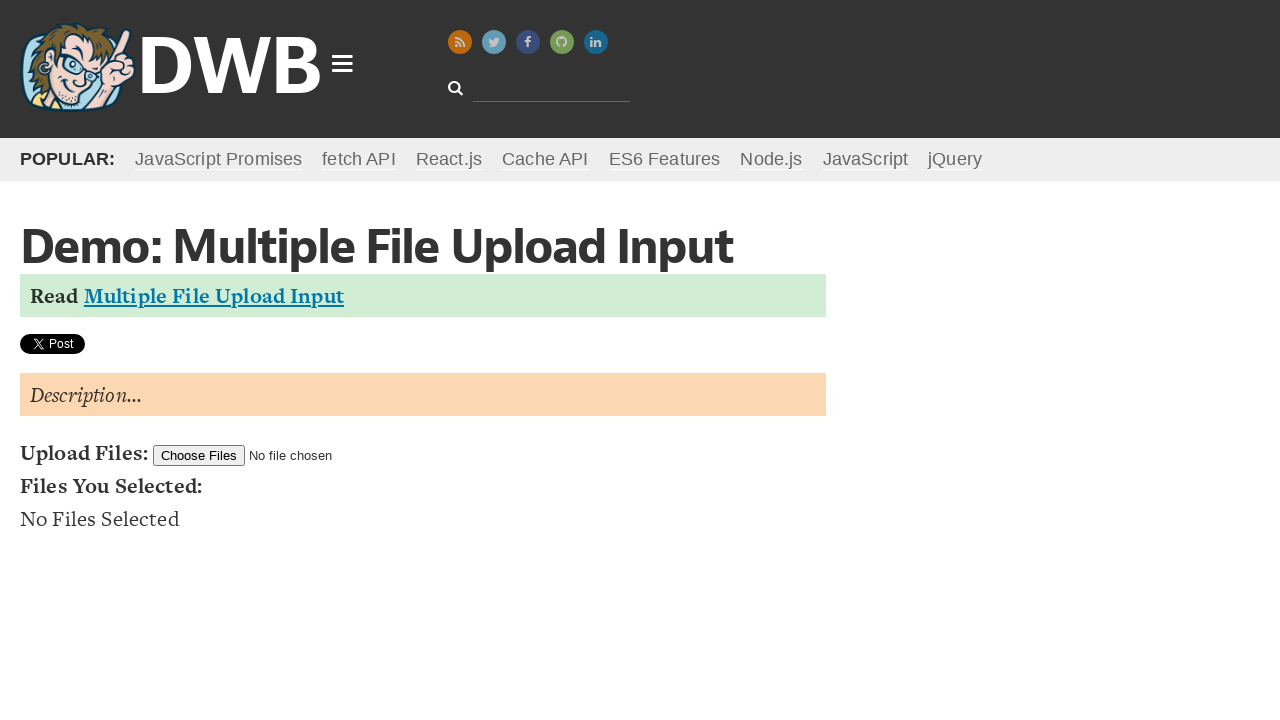

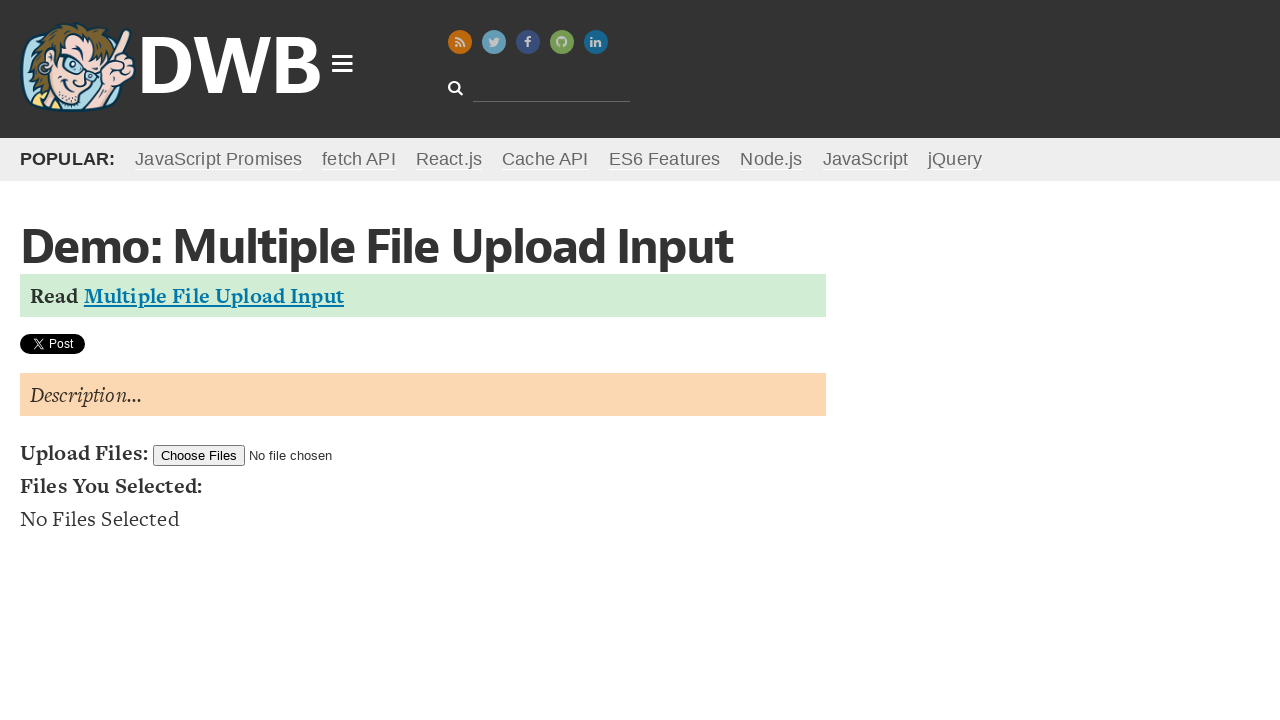